Tests a form submission by filling out personal information fields including first name, last name, job title, selecting education level, gender, years of experience, date, and submitting the form.

Starting URL: https://formy-project.herokuapp.com/form

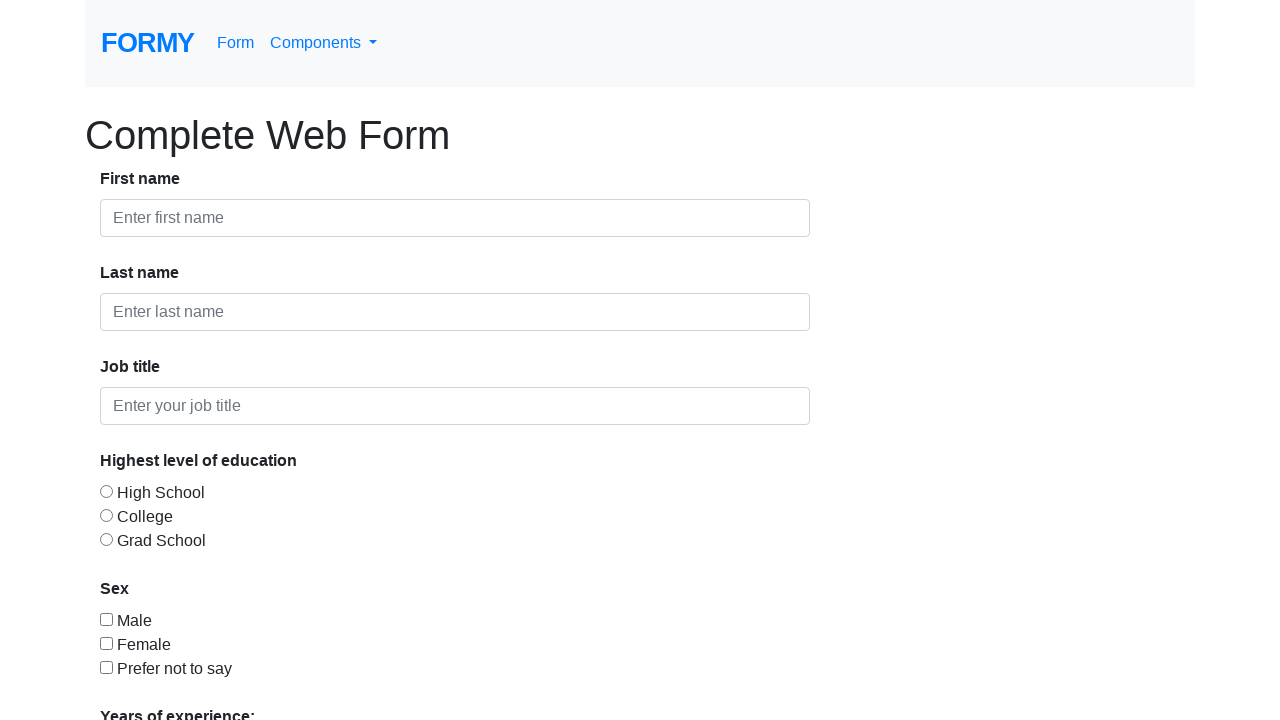

Filled first name field with 'Widiya' on #first-name
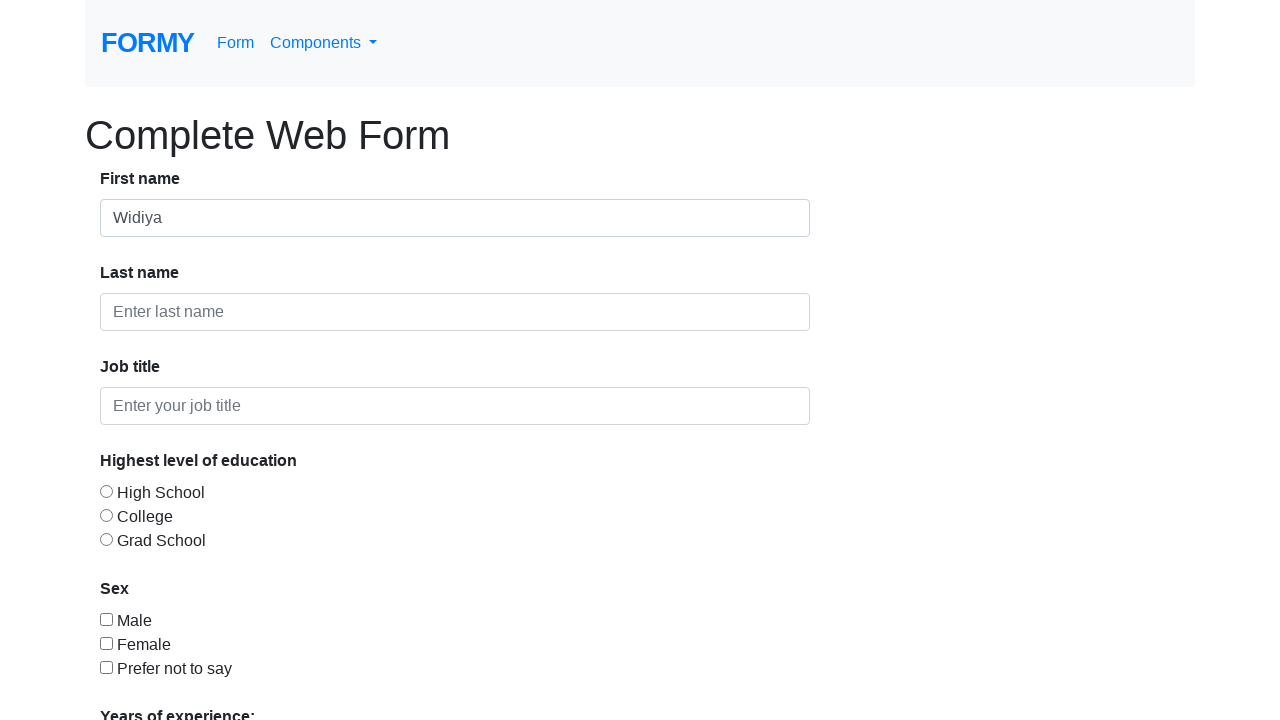

Filled last name field with 'Fitri' on #last-name
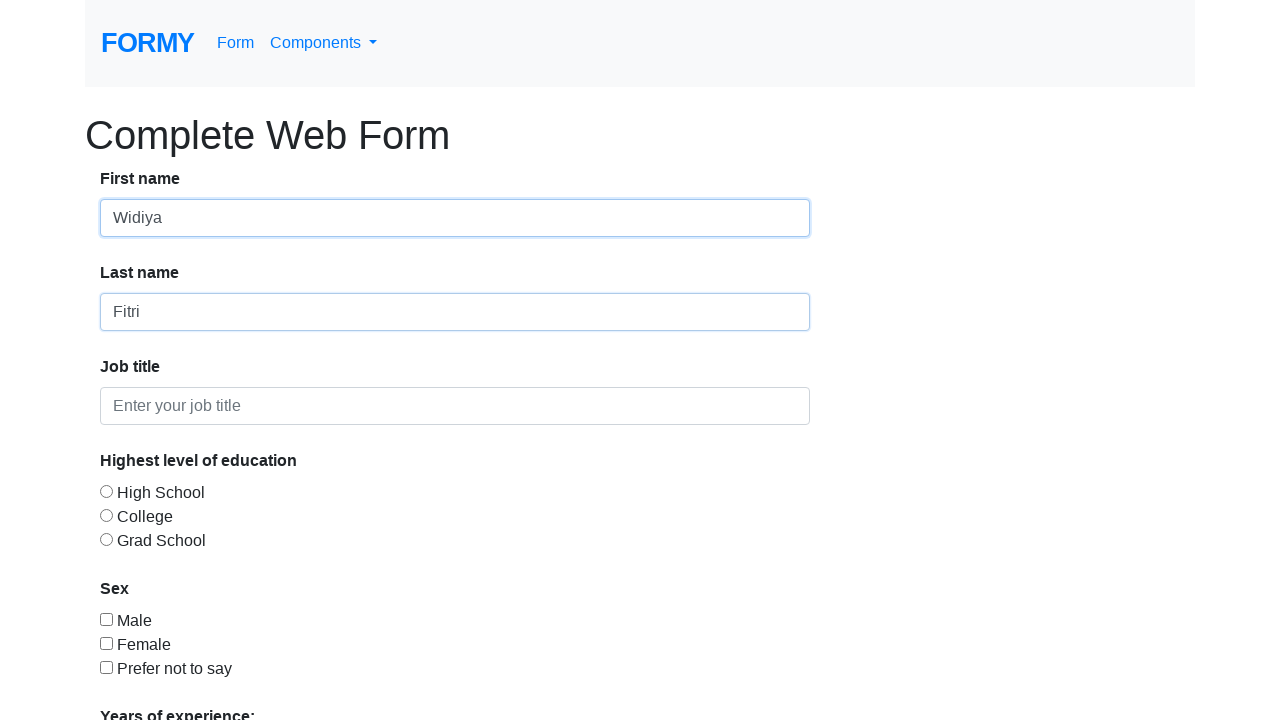

Filled job title field with 'SQA' on #job-title
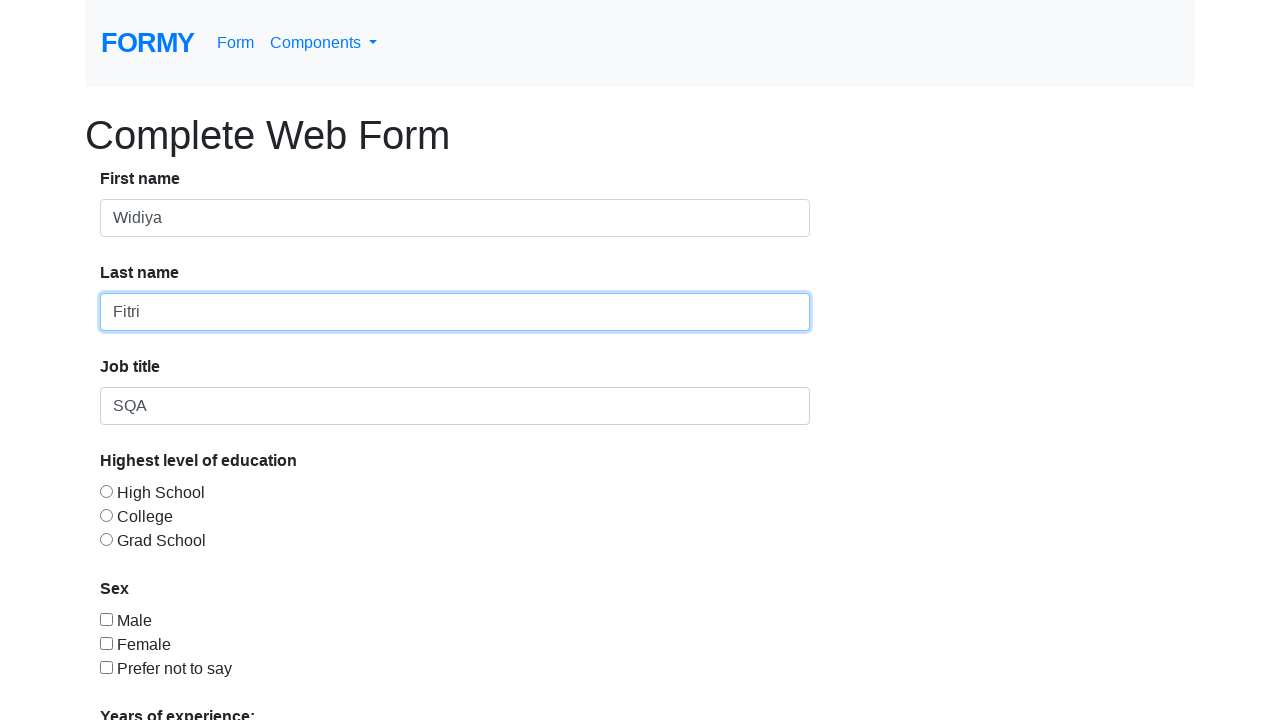

Selected 'College' education level at (106, 515) on #radio-button-2
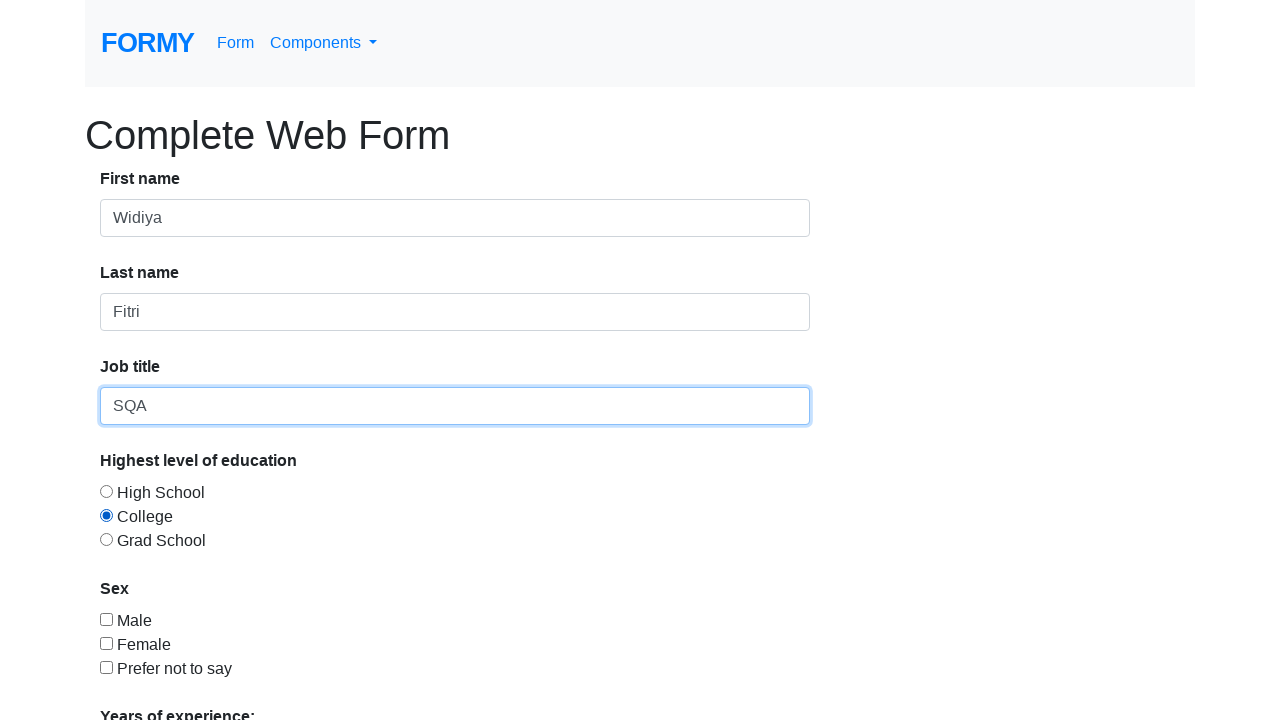

Selected 'Female' gender at (106, 643) on #checkbox-2
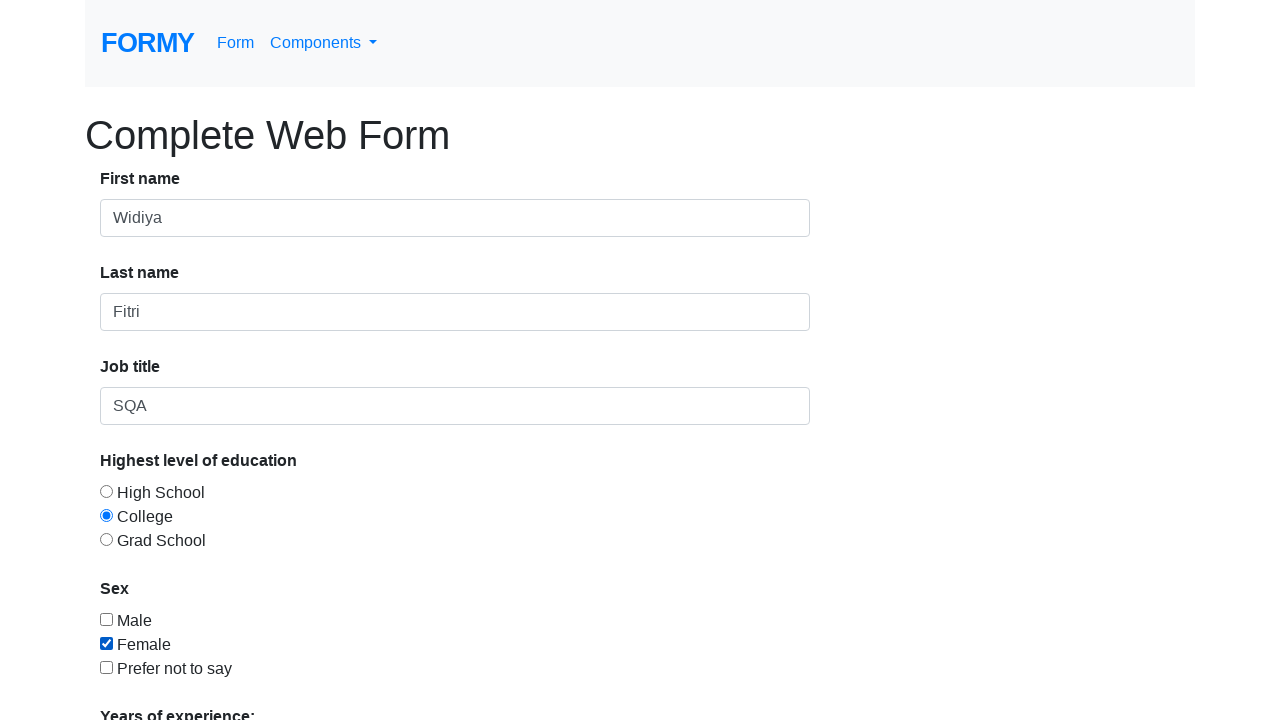

Selected '0-1 years' from experience dropdown on #select-menu
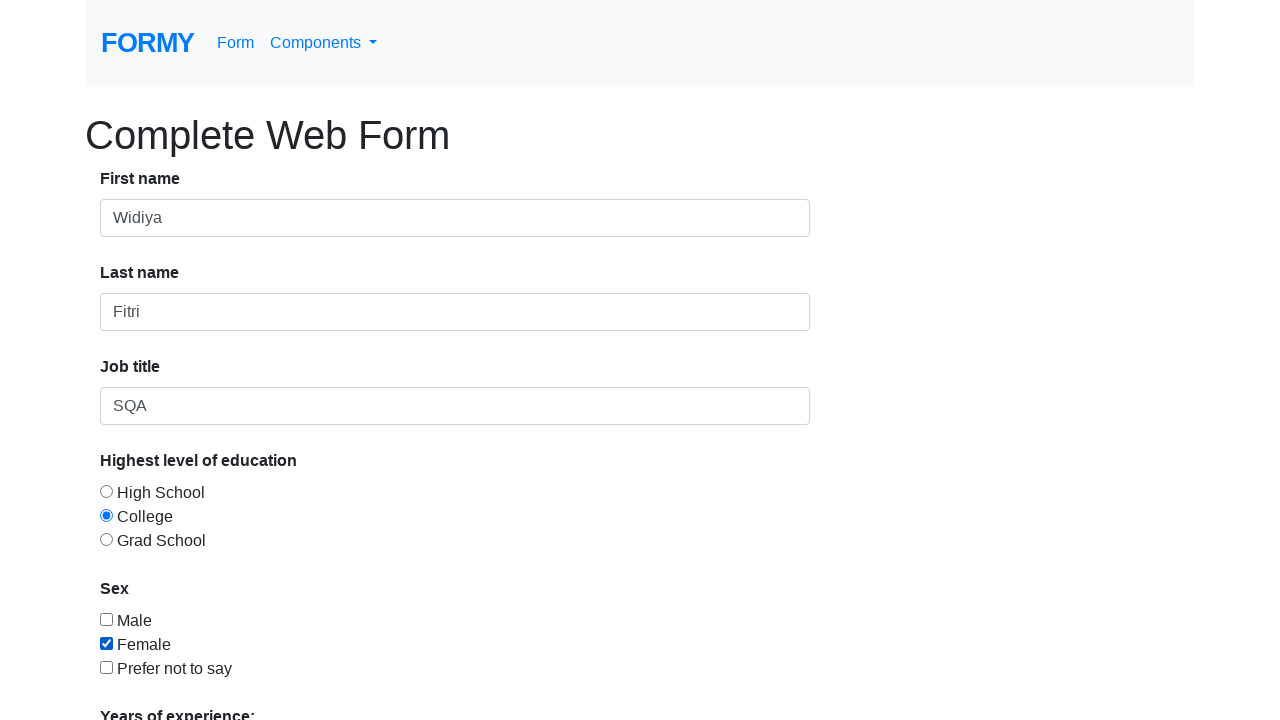

Filled date picker with '10/14/2022' on #datepicker
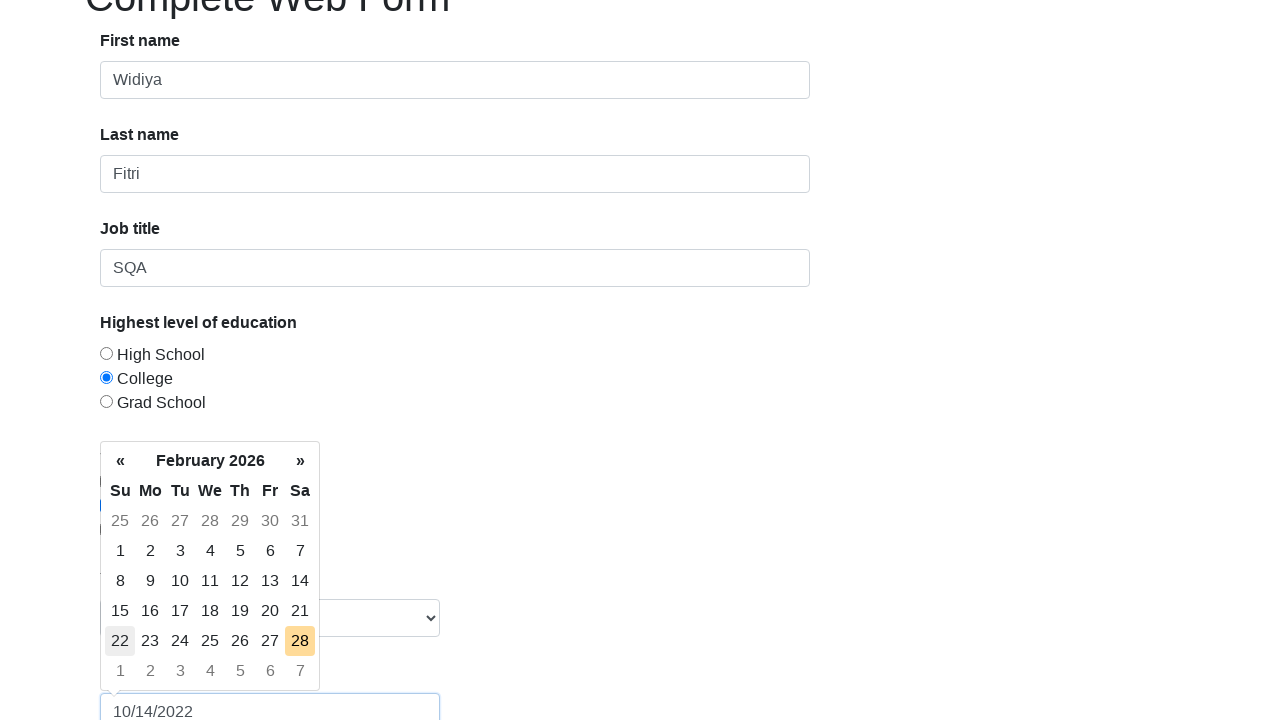

Clicked form submit button at (148, 680) on xpath=/html/body/div/form/div/div[8]/a
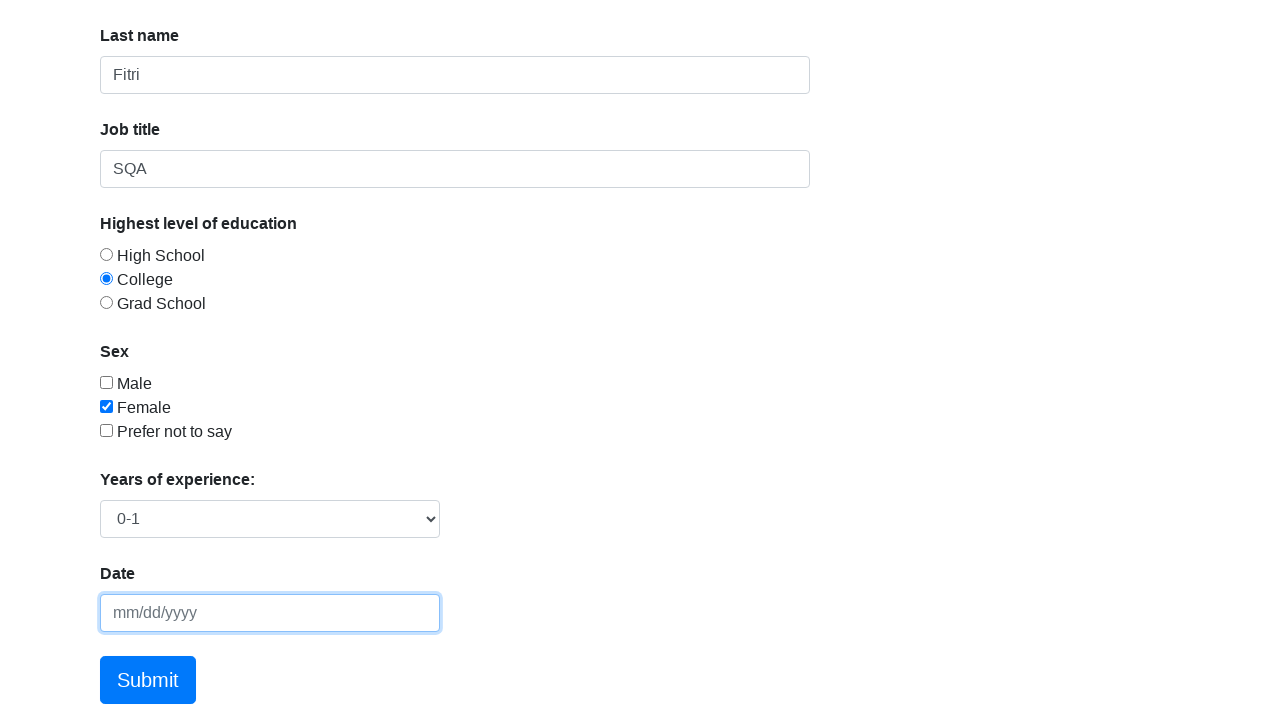

Confirmation page loaded successfully
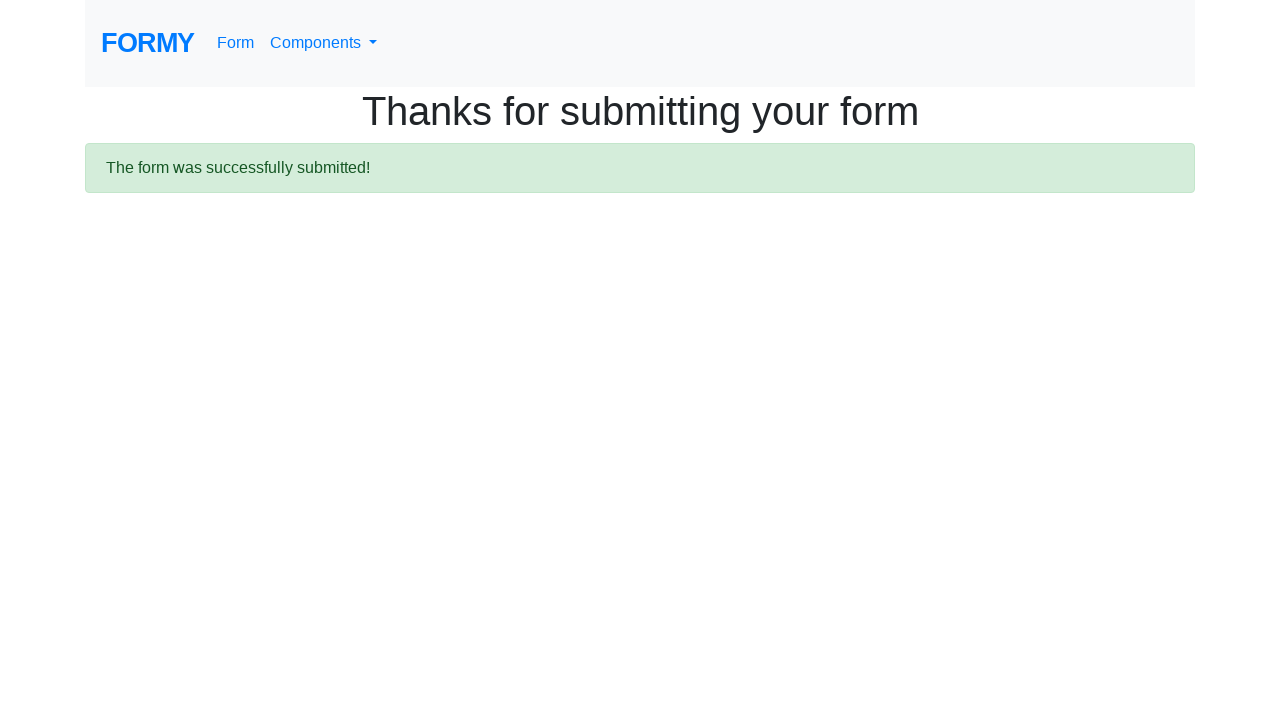

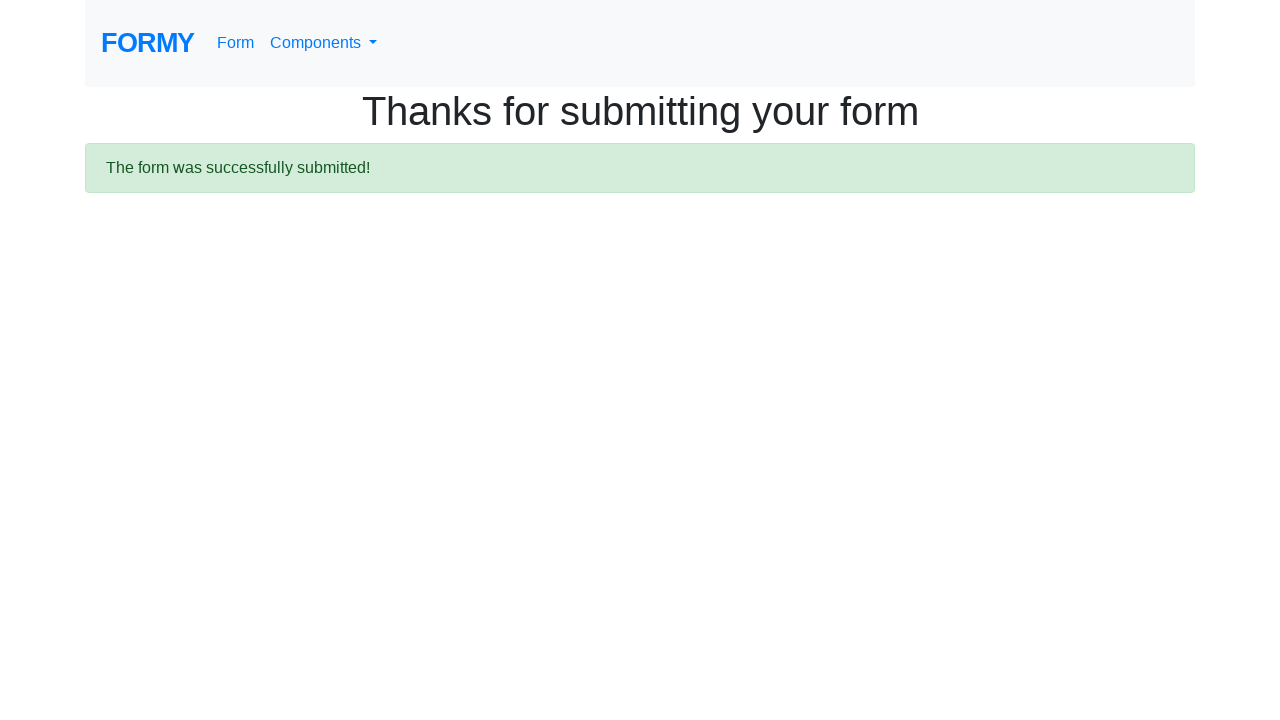